Navigates to AliExpress platform and verifies the page loads correctly

Starting URL: https://www.aliexpress.com

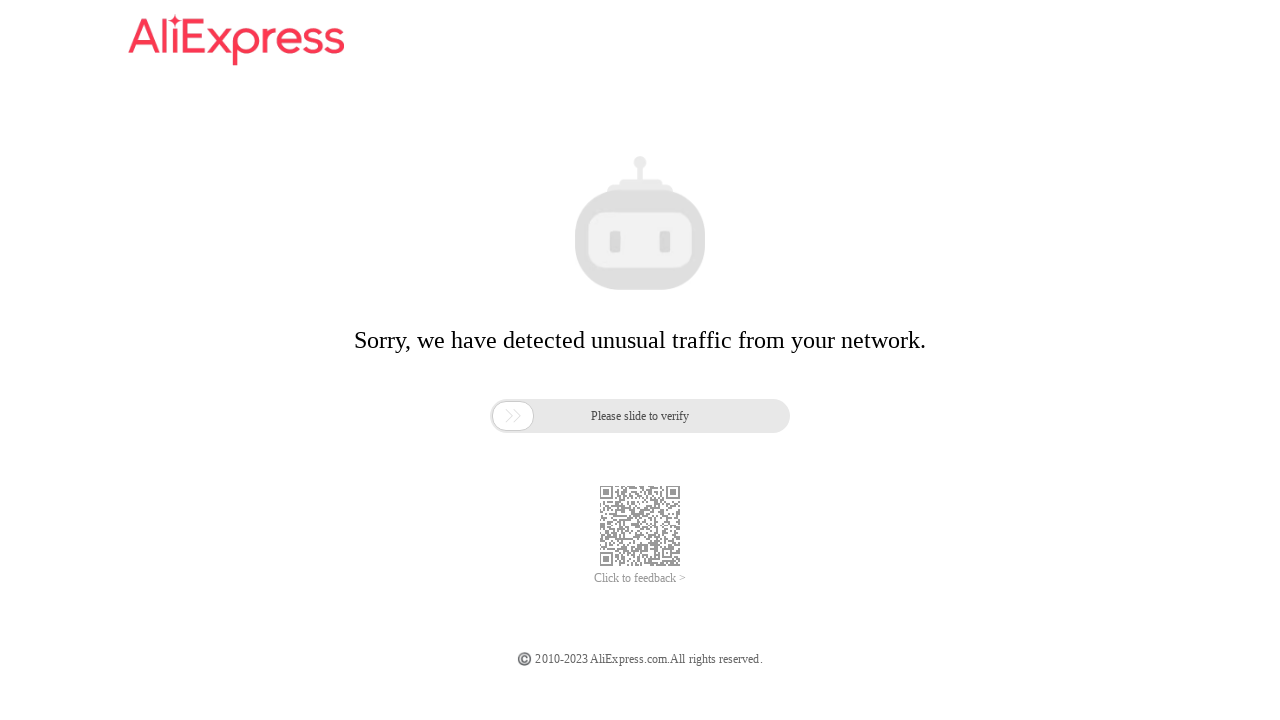

Waited for AliExpress platform page to load with networkidle state
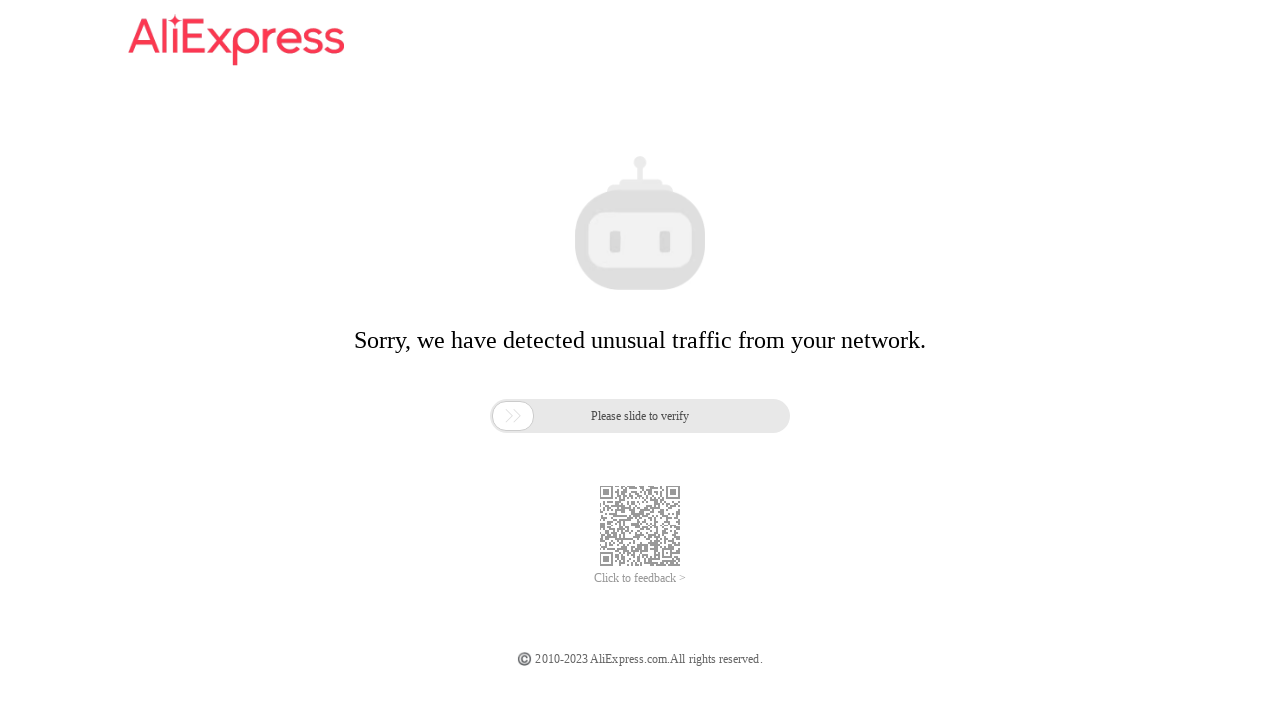

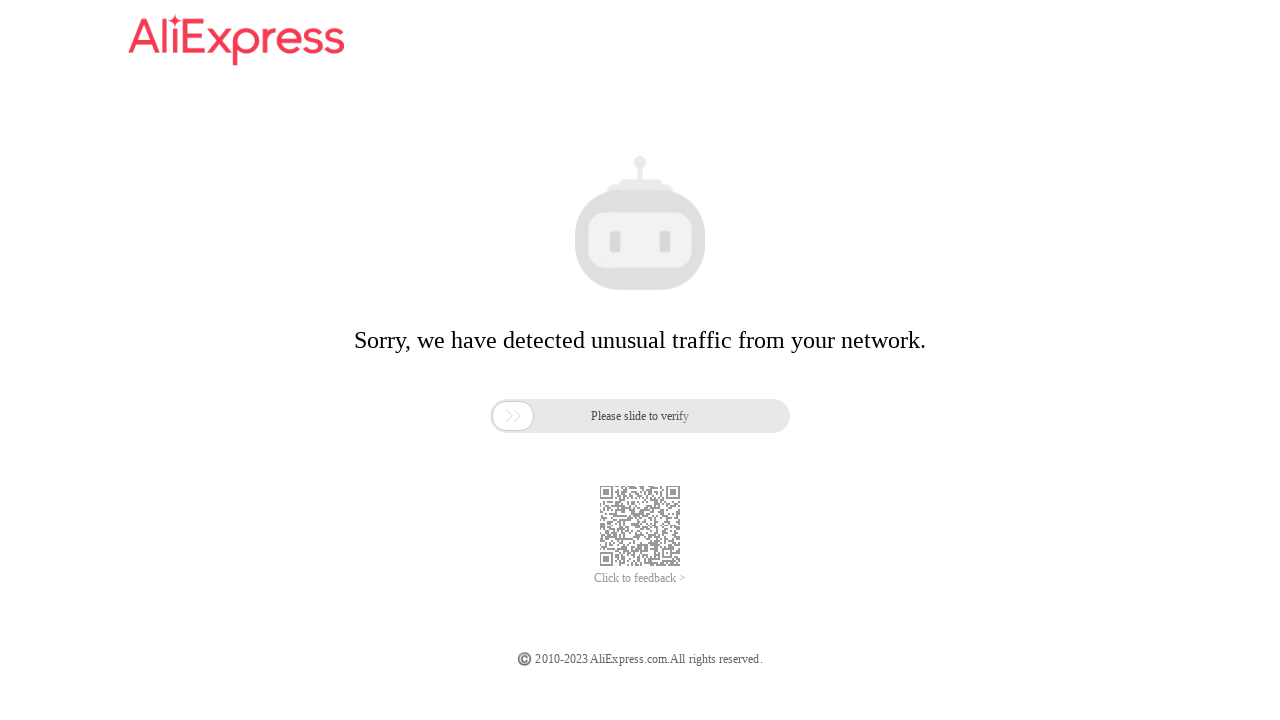